Tests generating QR code with international phone format using +88 prefix

Starting URL: https://asifarefinbonny.github.io/QuickDial/

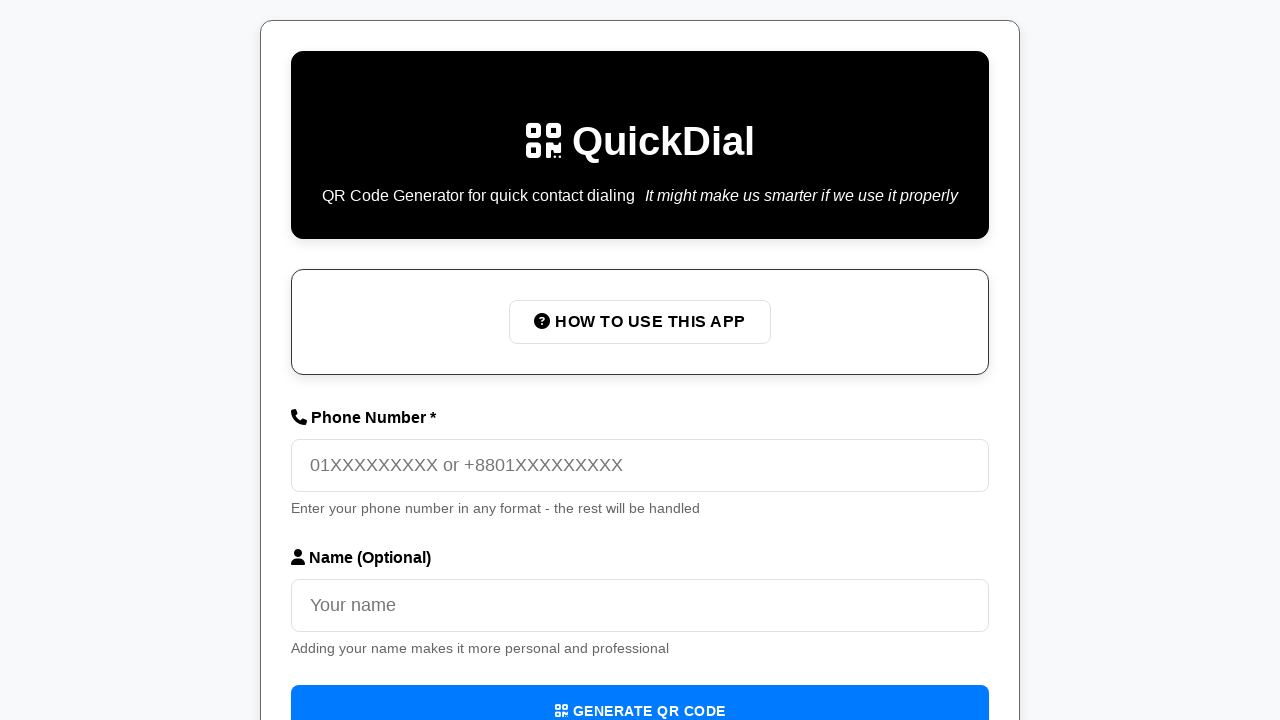

Filled phone number field with international format +8801712345678 on input[placeholder='01XXXXXXXXX or +8801XXXXXXXXX']
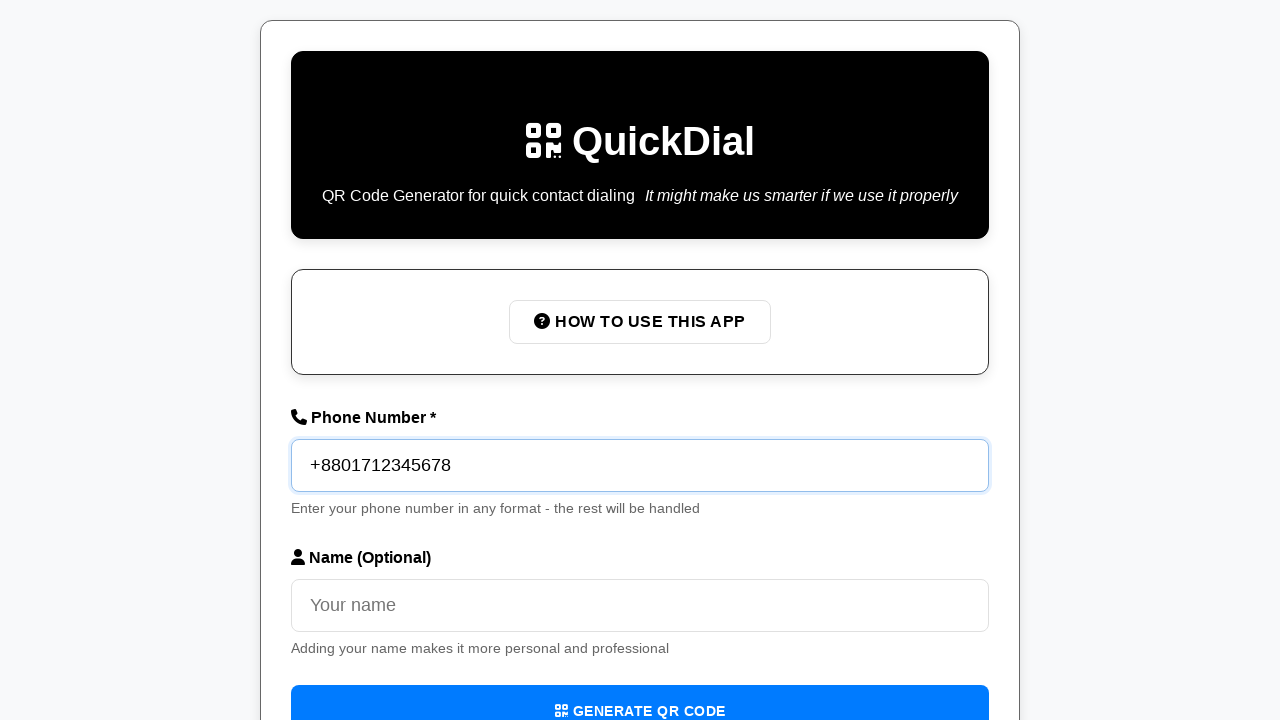

Filled name field with 'International User' on input[placeholder='Your name']
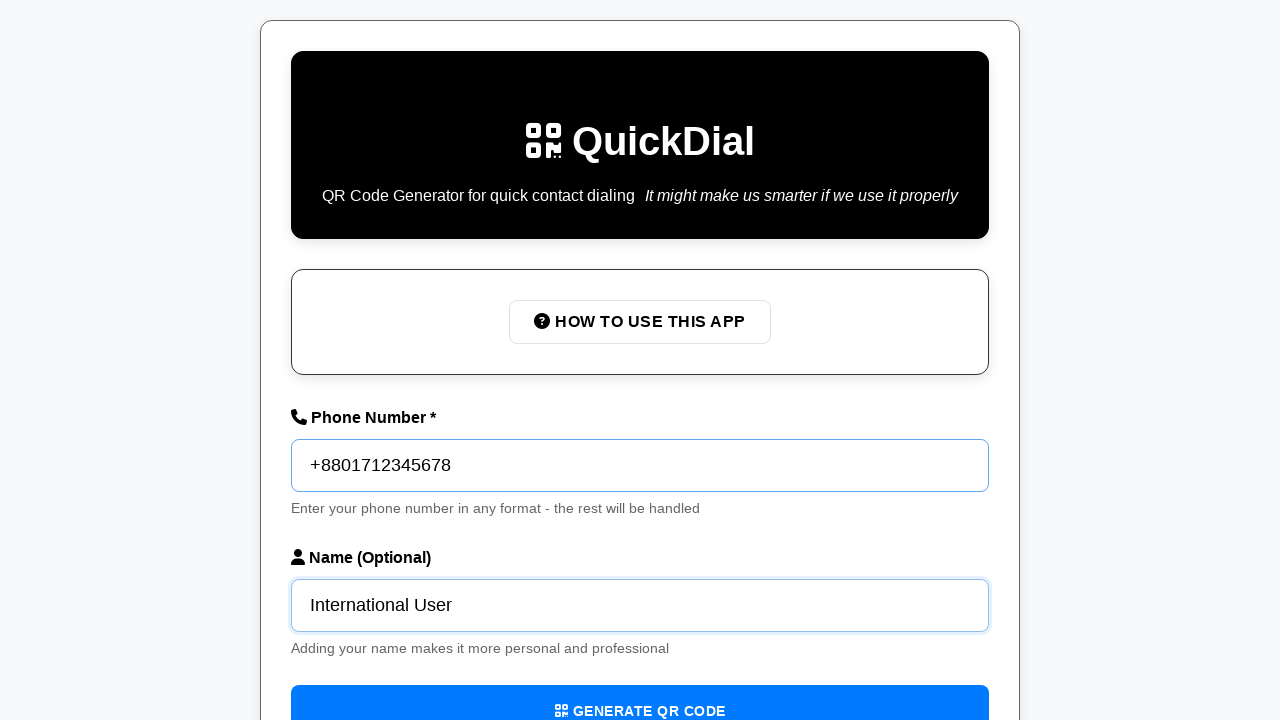

Clicked 'Generate QR Code' button at (640, 694) on internal:role=button[name="Generate QR Code"i]
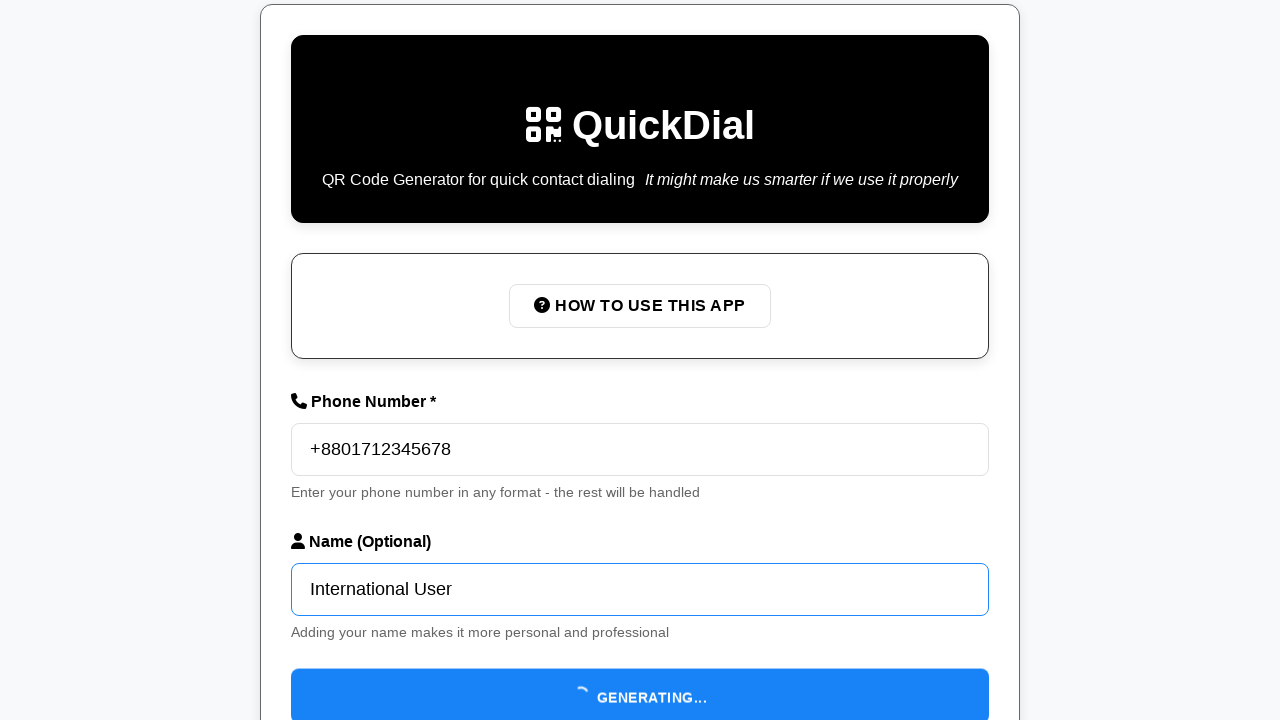

QR Code success message appeared
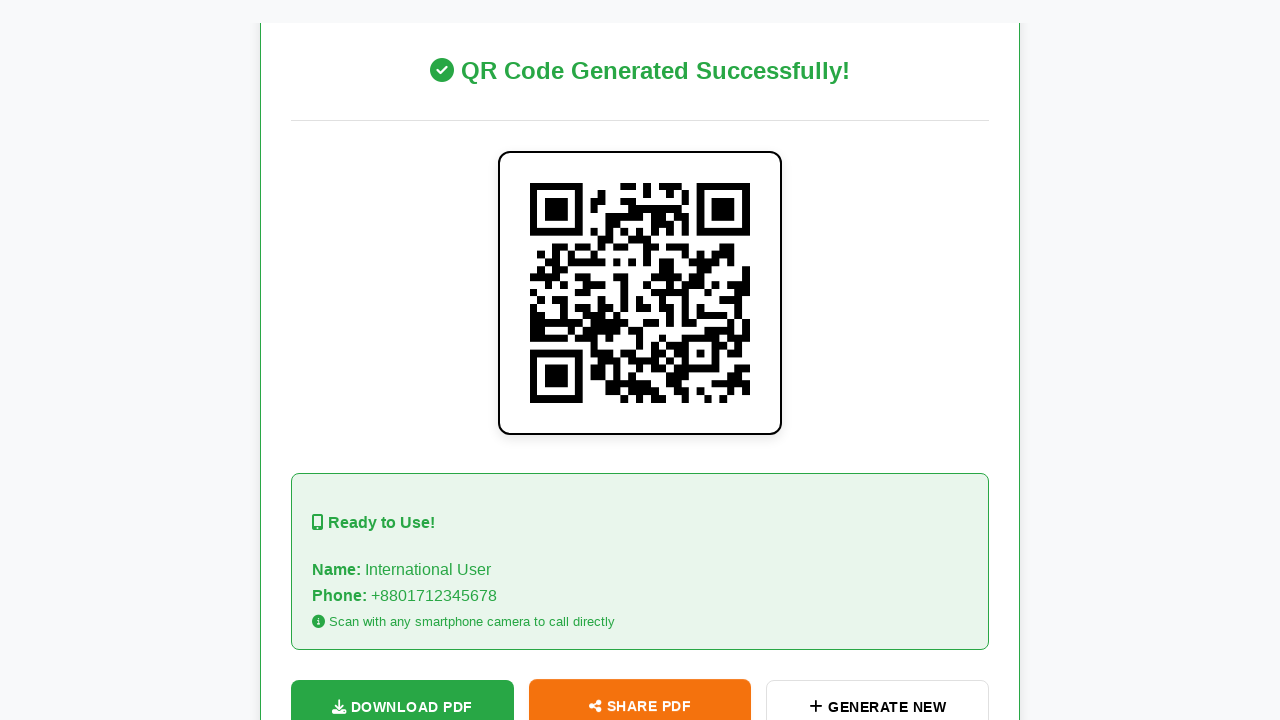

Verified QR Code Generated Successfully message is visible
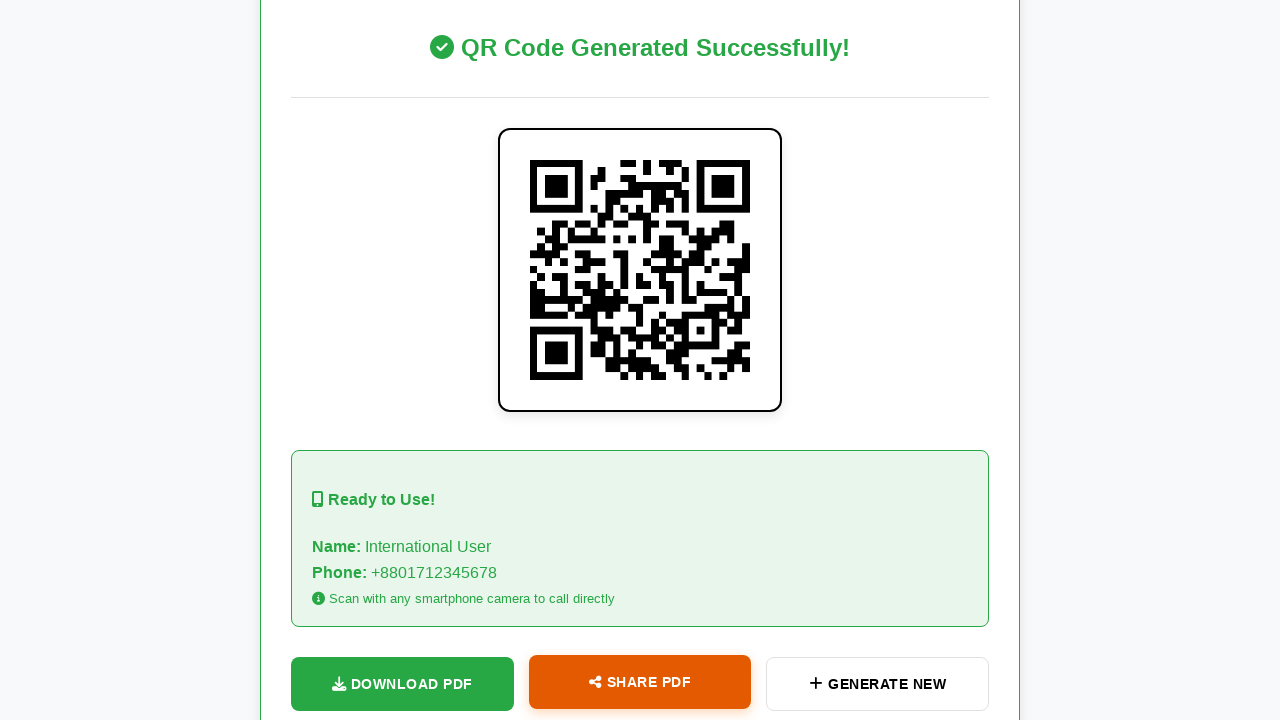

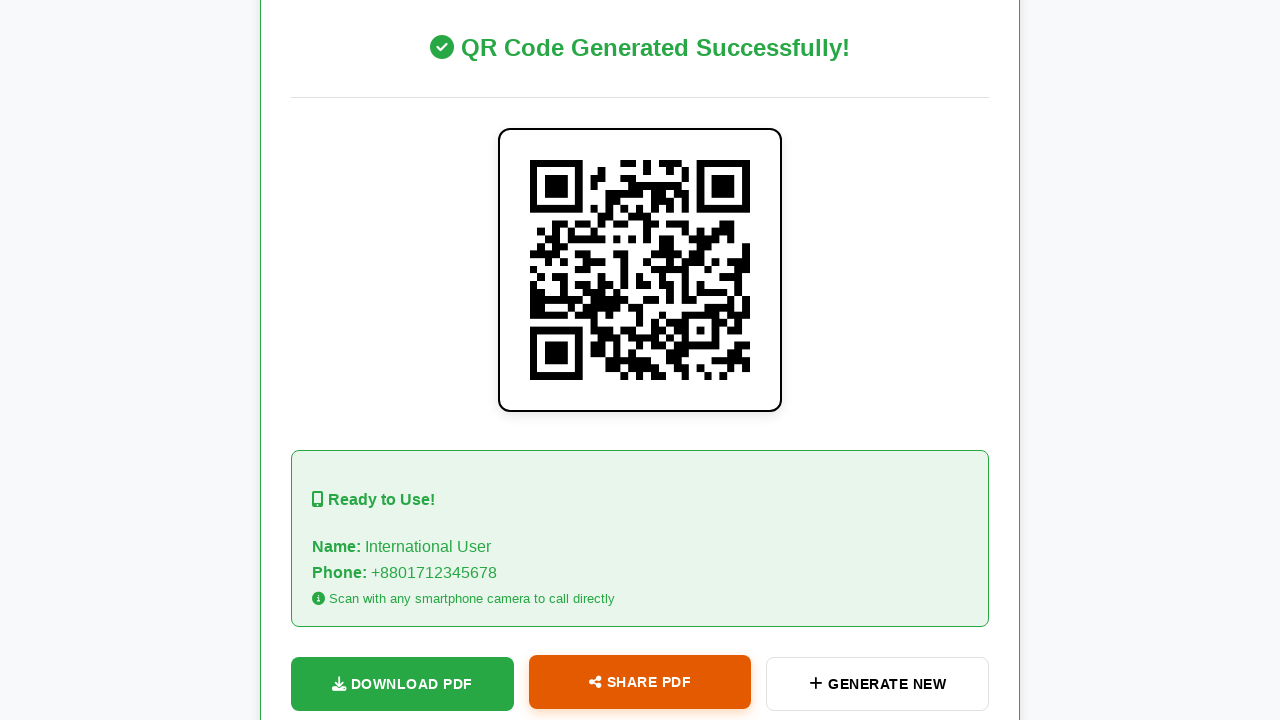